Tests checkbox functionality on a registration form by selecting single checkboxes, multiple checkboxes, and conditionally selecting specific checkboxes based on their values

Starting URL: https://demo.automationtesting.in/Register.html

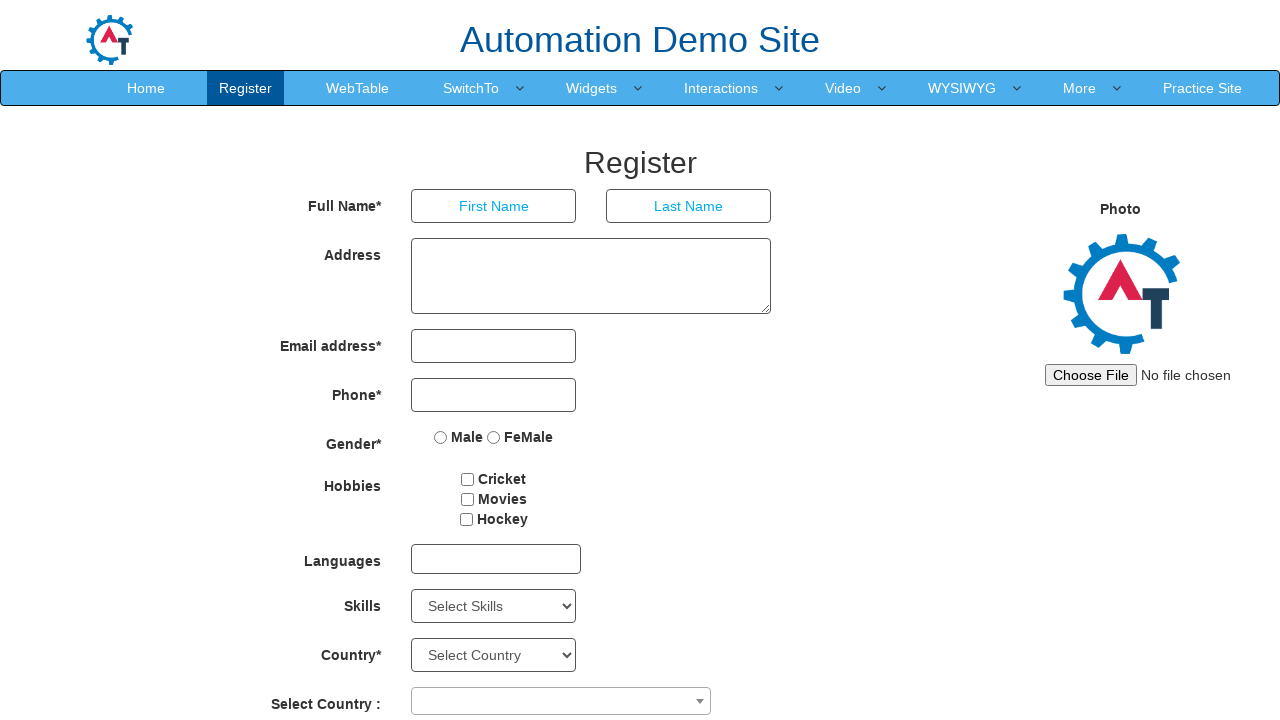

Clicked Cricket checkbox at (468, 479) on xpath=//input[@value='Cricket']
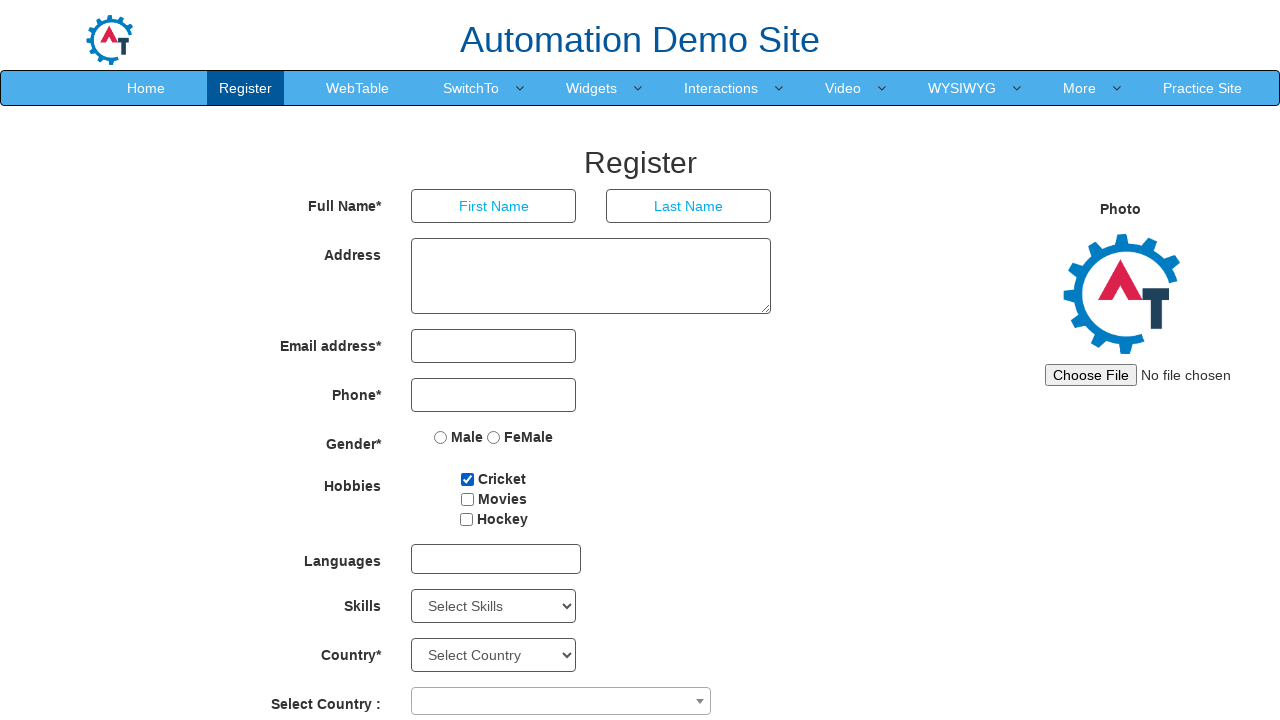

Verified Cricket checkbox is selected: True
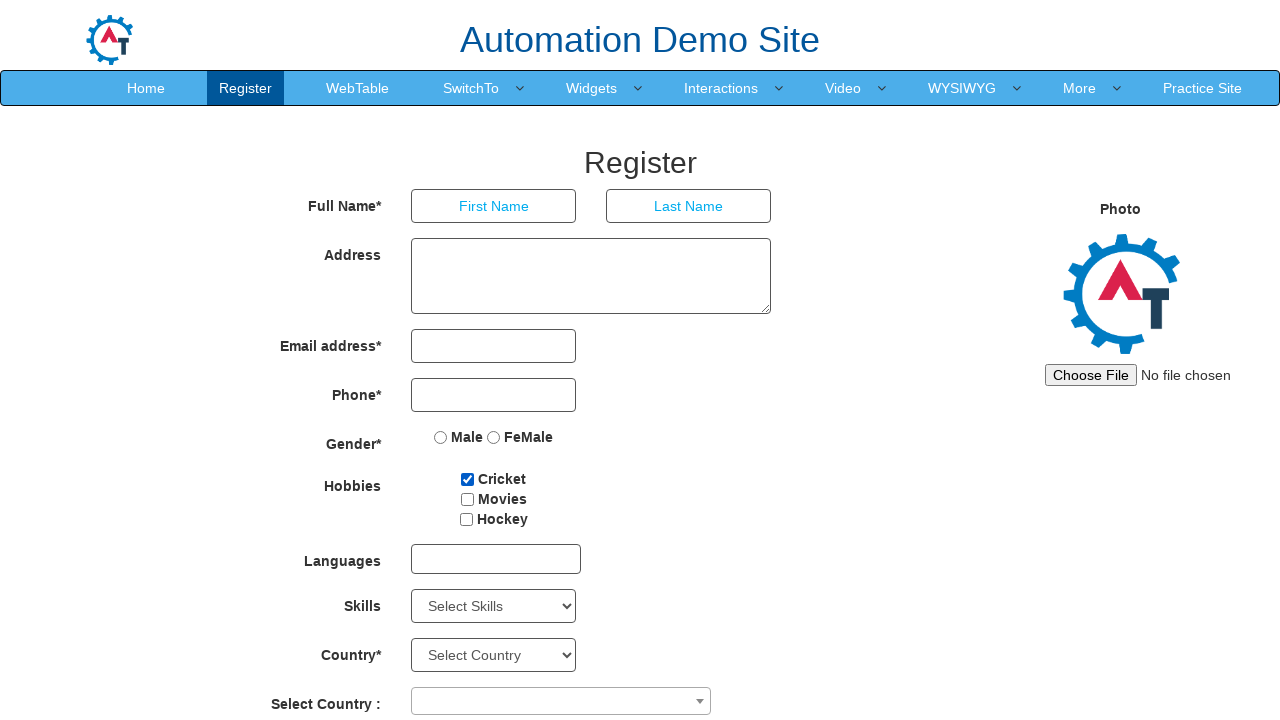

Retrieved all checkboxes on the form (3 found)
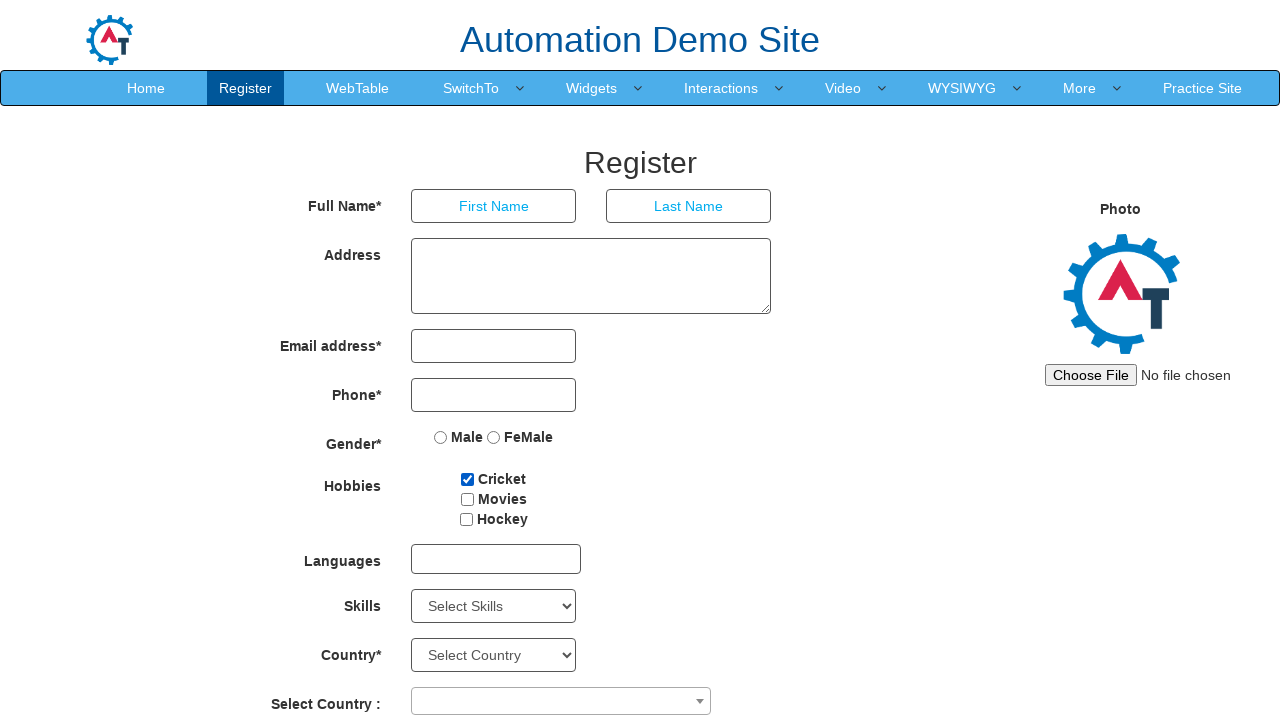

Clicked a checkbox to select it at (468, 479) on xpath=//input[@type='checkbox'] >> nth=0
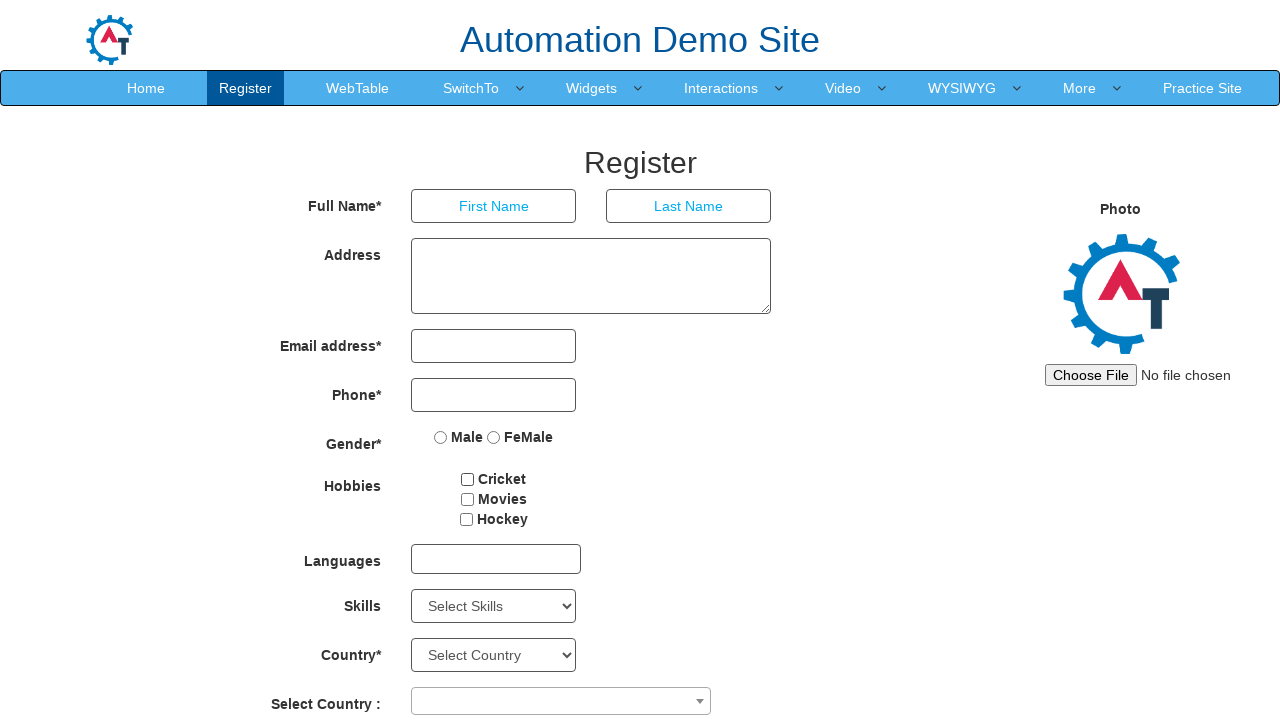

Clicked a checkbox to select it at (467, 499) on xpath=//input[@type='checkbox'] >> nth=1
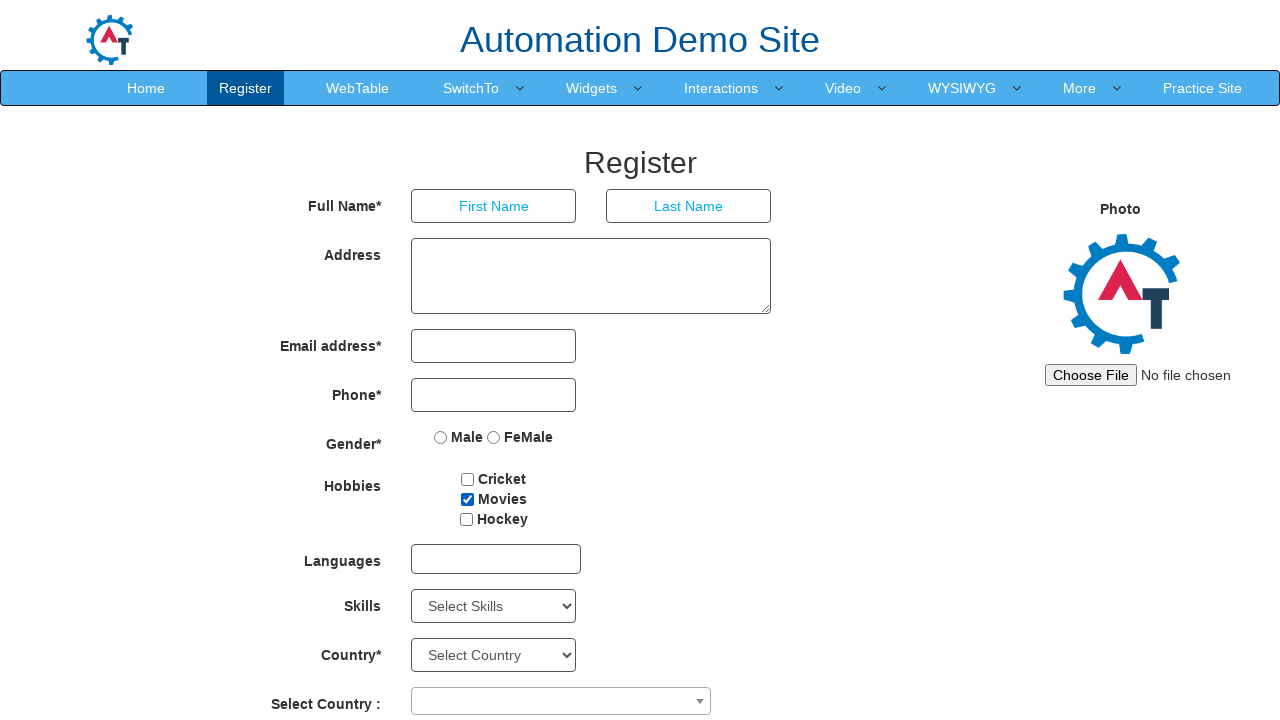

Clicked a checkbox to select it at (466, 519) on xpath=//input[@type='checkbox'] >> nth=2
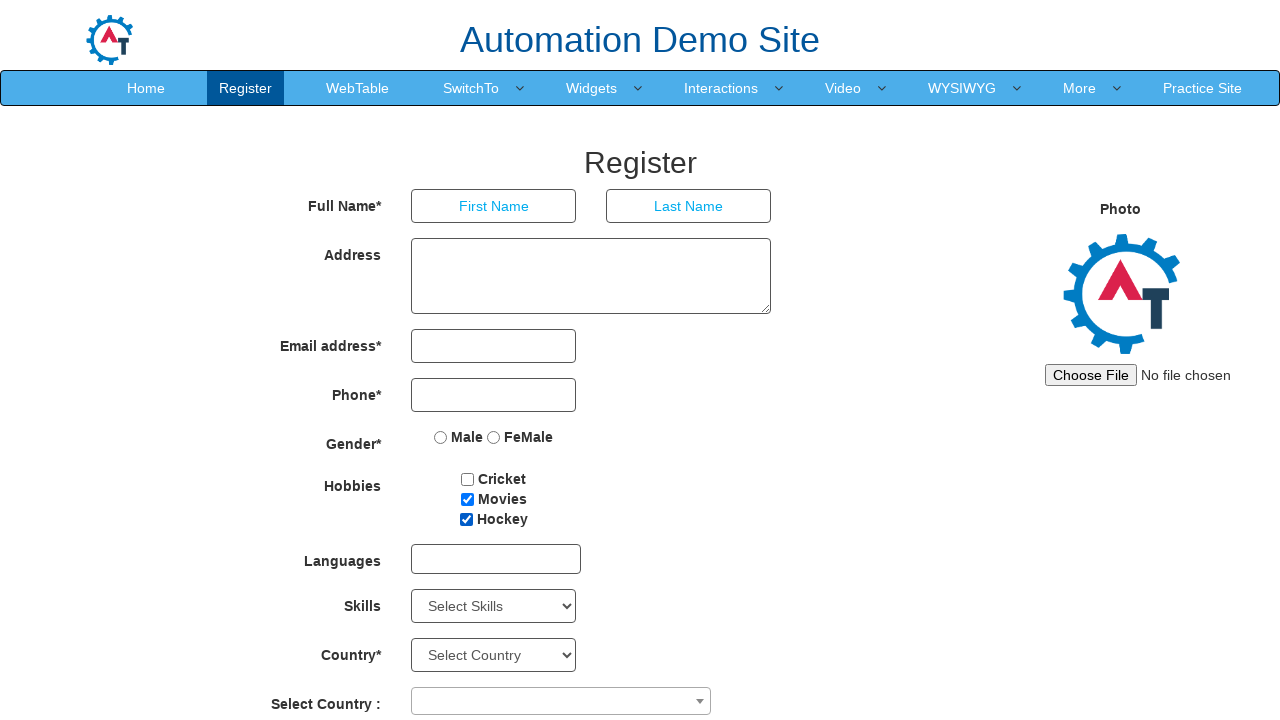

Retrieved all checkboxes to uncheck them
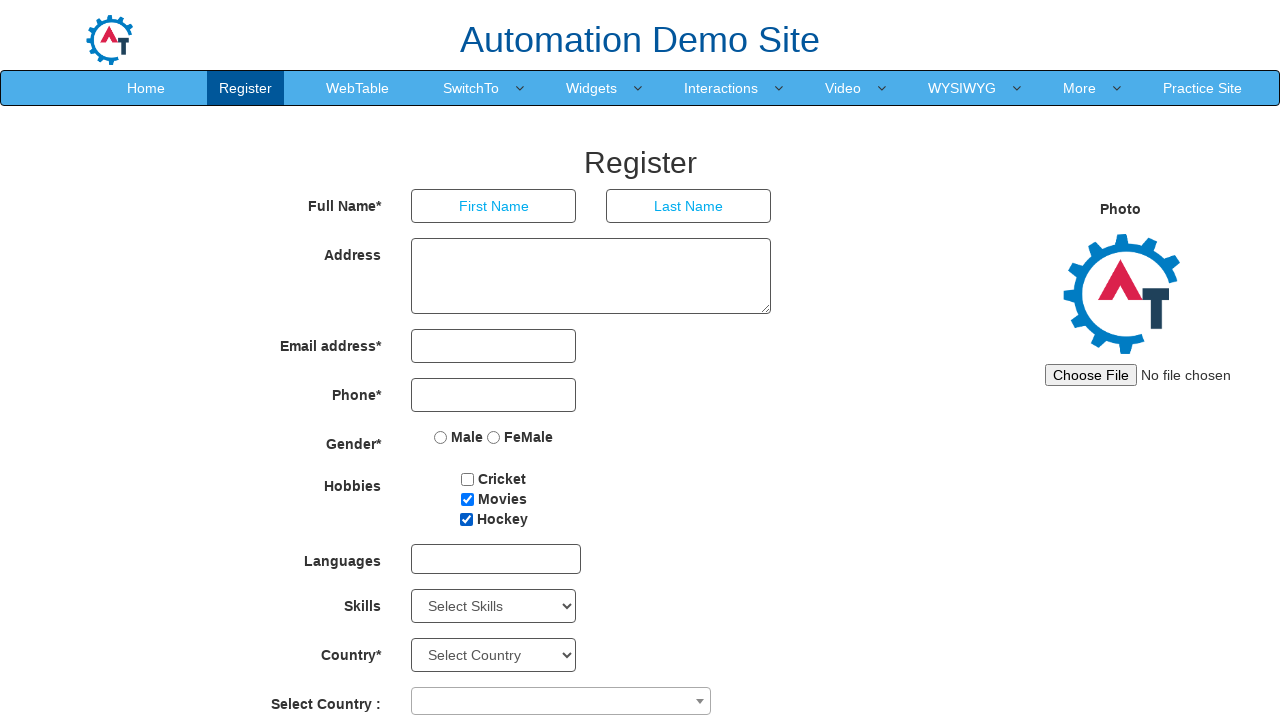

Unchecked a checkbox at (467, 499) on xpath=//input[@type='checkbox'] >> nth=1
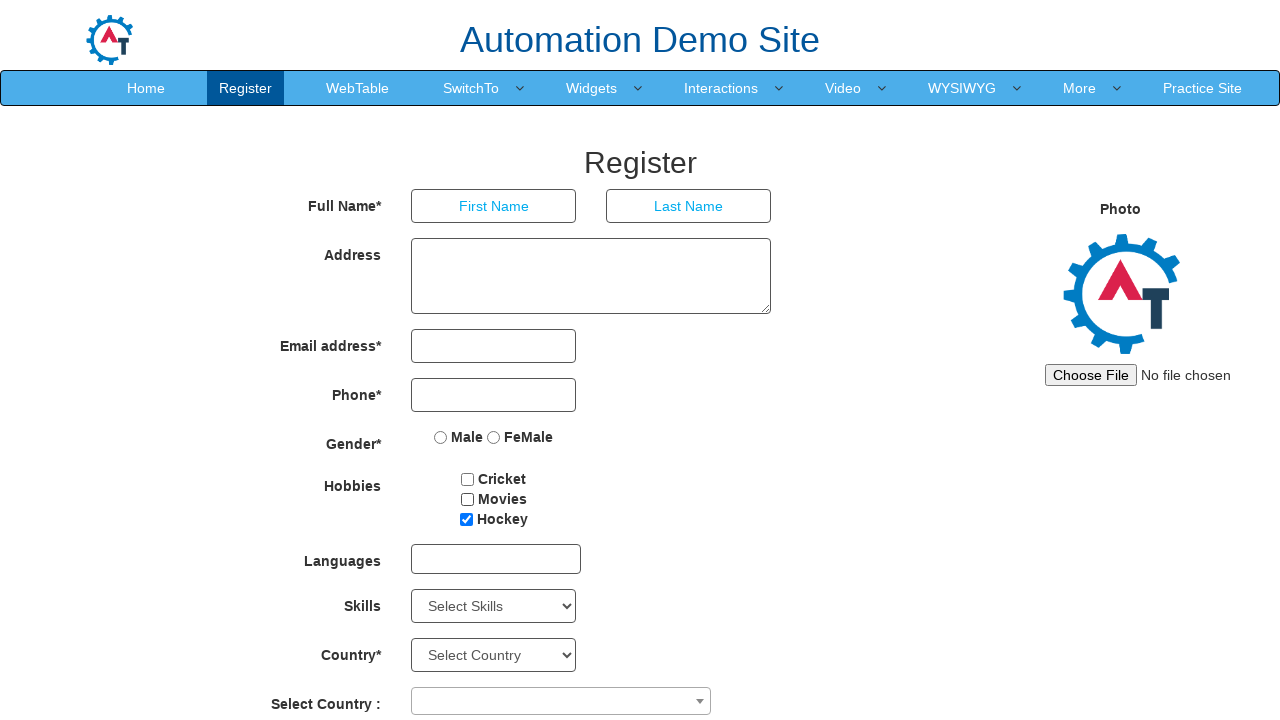

Unchecked a checkbox at (466, 519) on xpath=//input[@type='checkbox'] >> nth=2
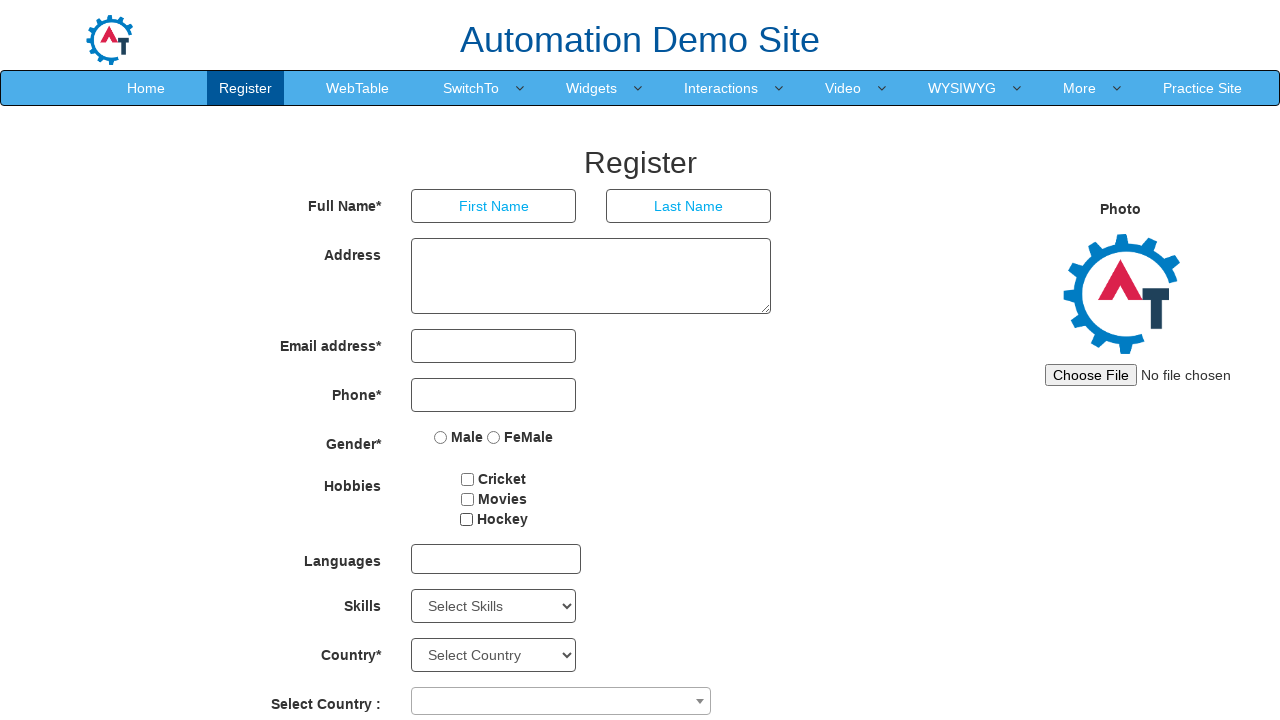

Selected checkbox: Cricket at (468, 479) on xpath=//input[@type='checkbox'] >> nth=0
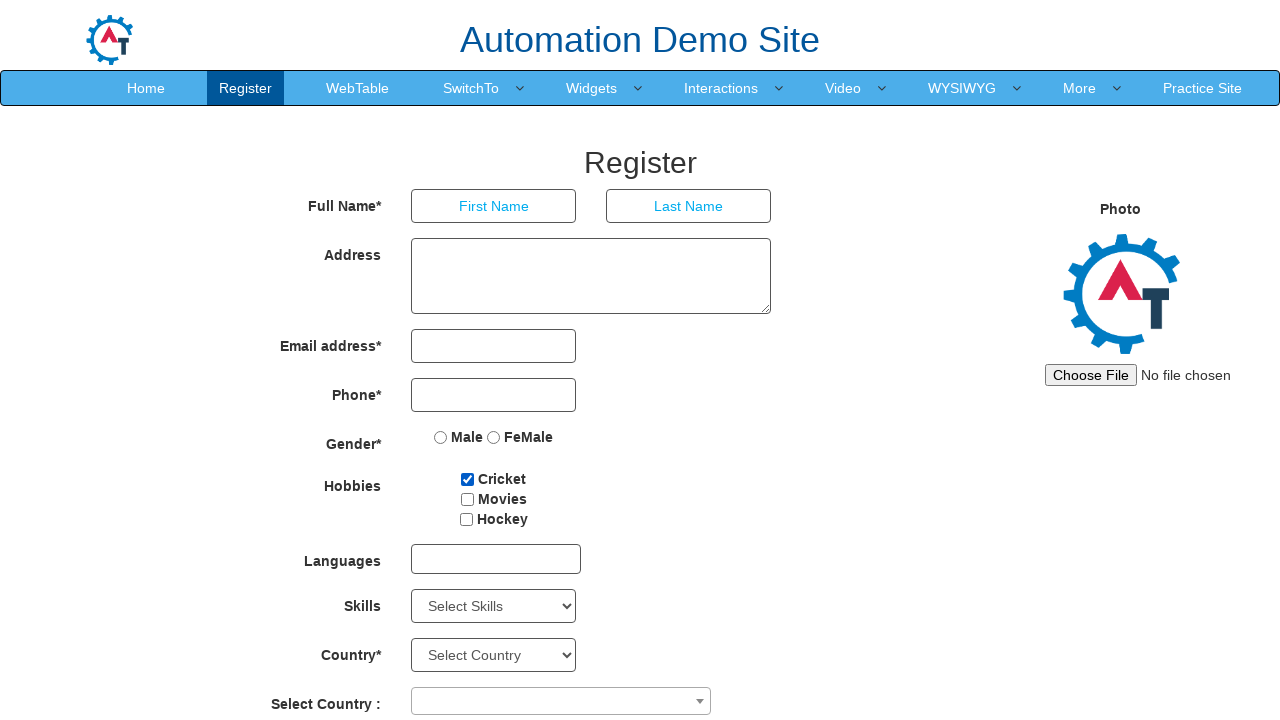

Selected checkbox: Hockey at (466, 519) on xpath=//input[@type='checkbox'] >> nth=2
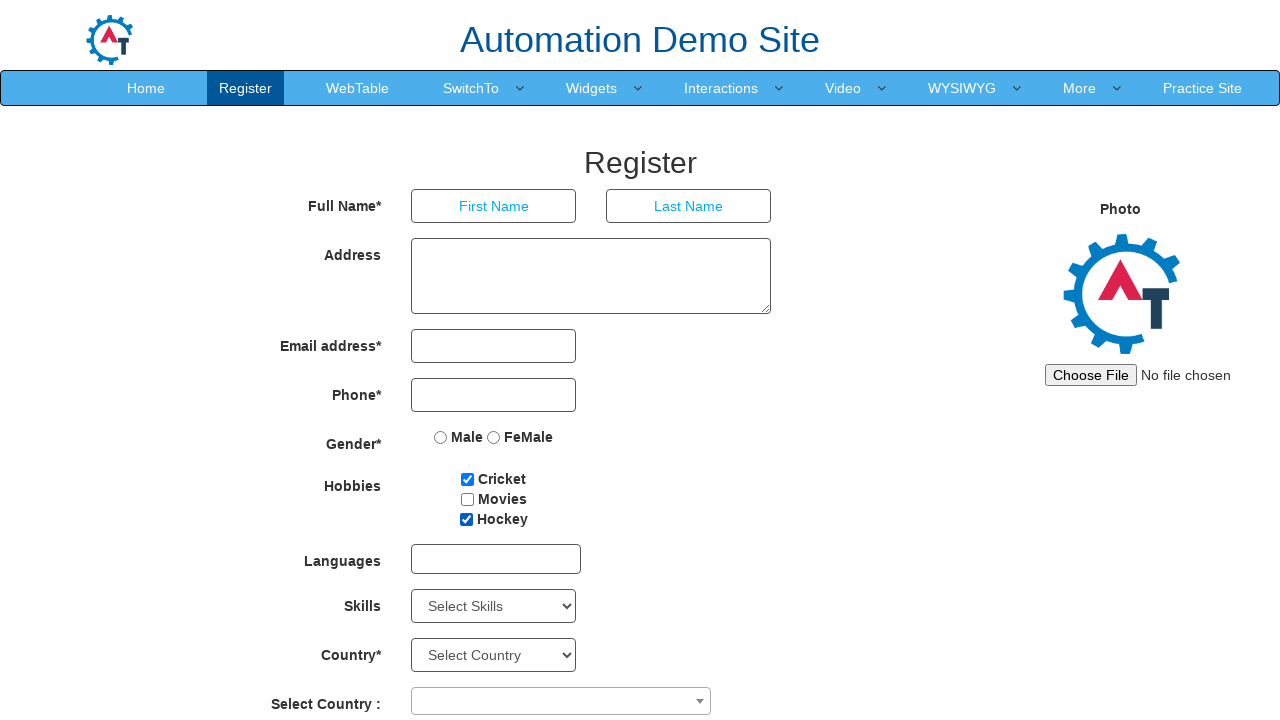

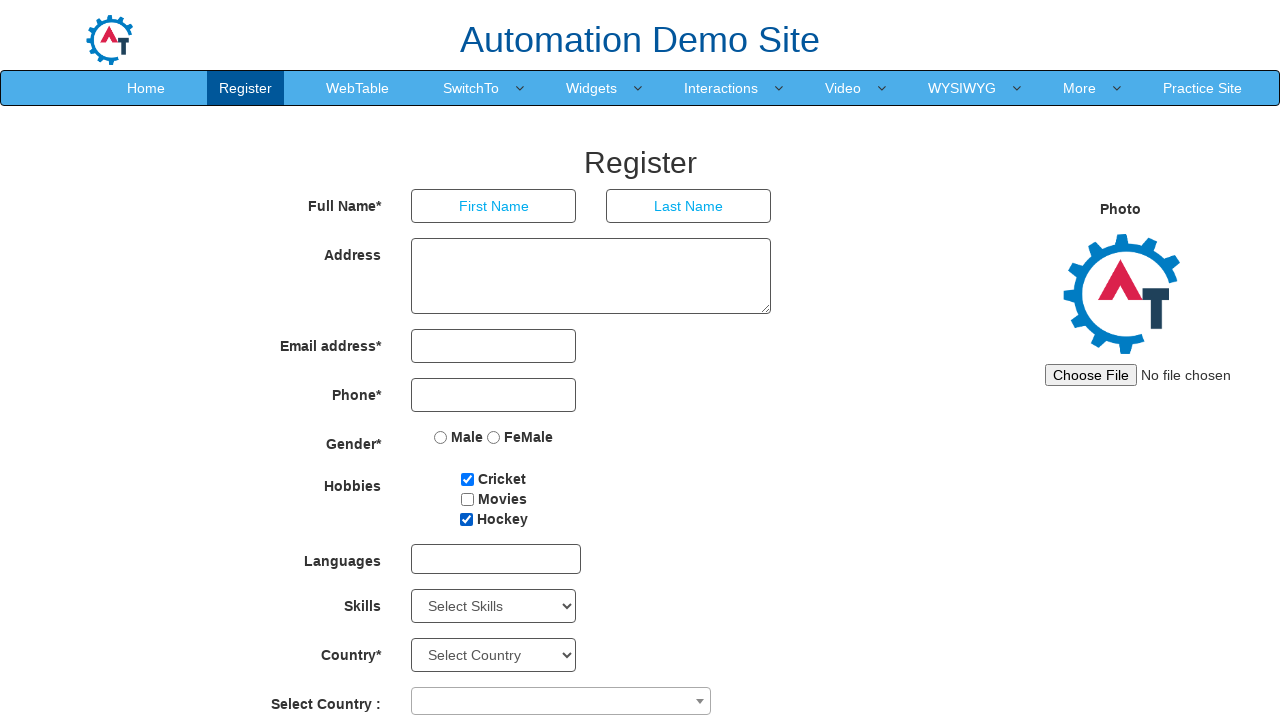